Tests drag and drop functionality by dragging a draggable element onto a droppable target element on the jQuery UI demo page

Starting URL: https://jqueryui.com/resources/demos/droppable/default.html

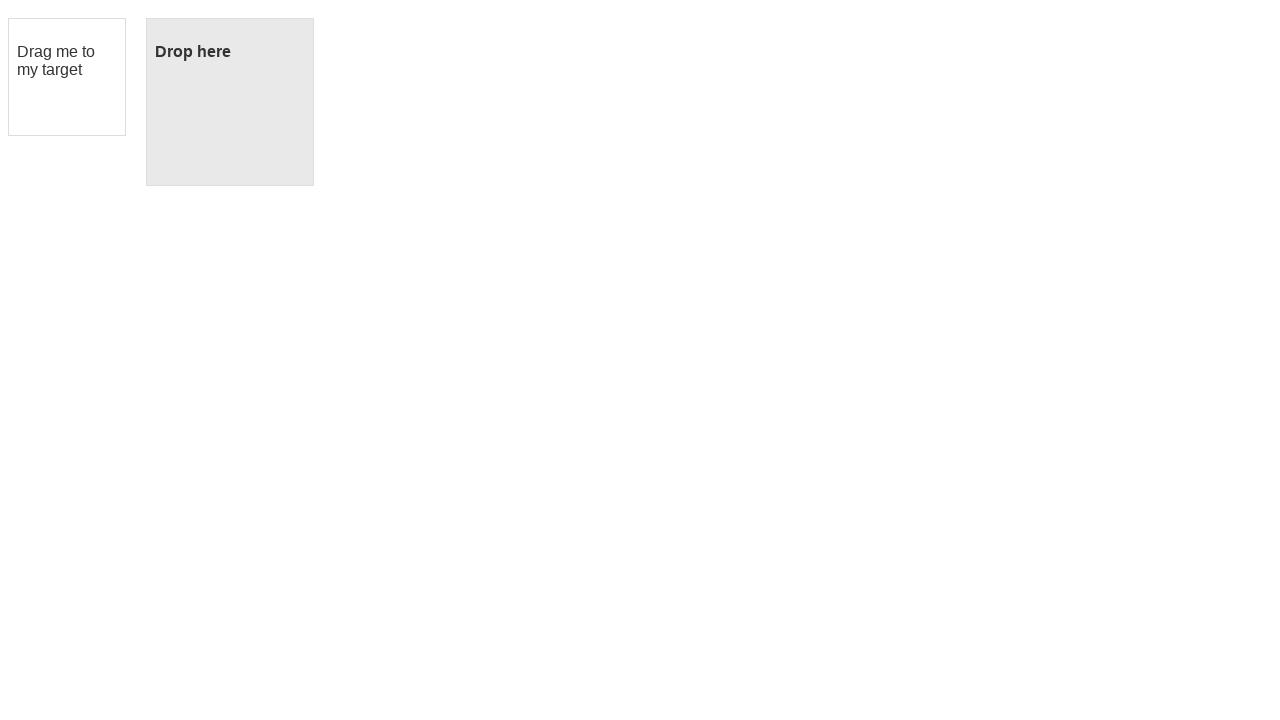

Located the draggable element
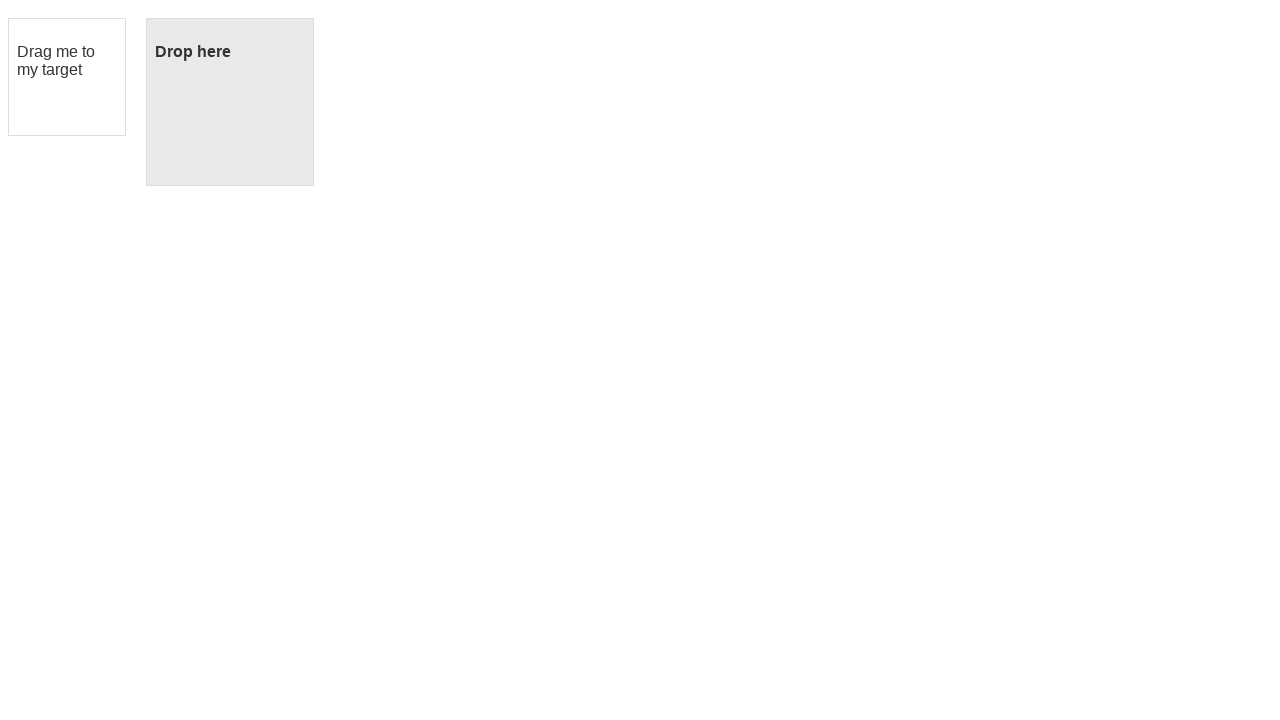

Located the droppable target element
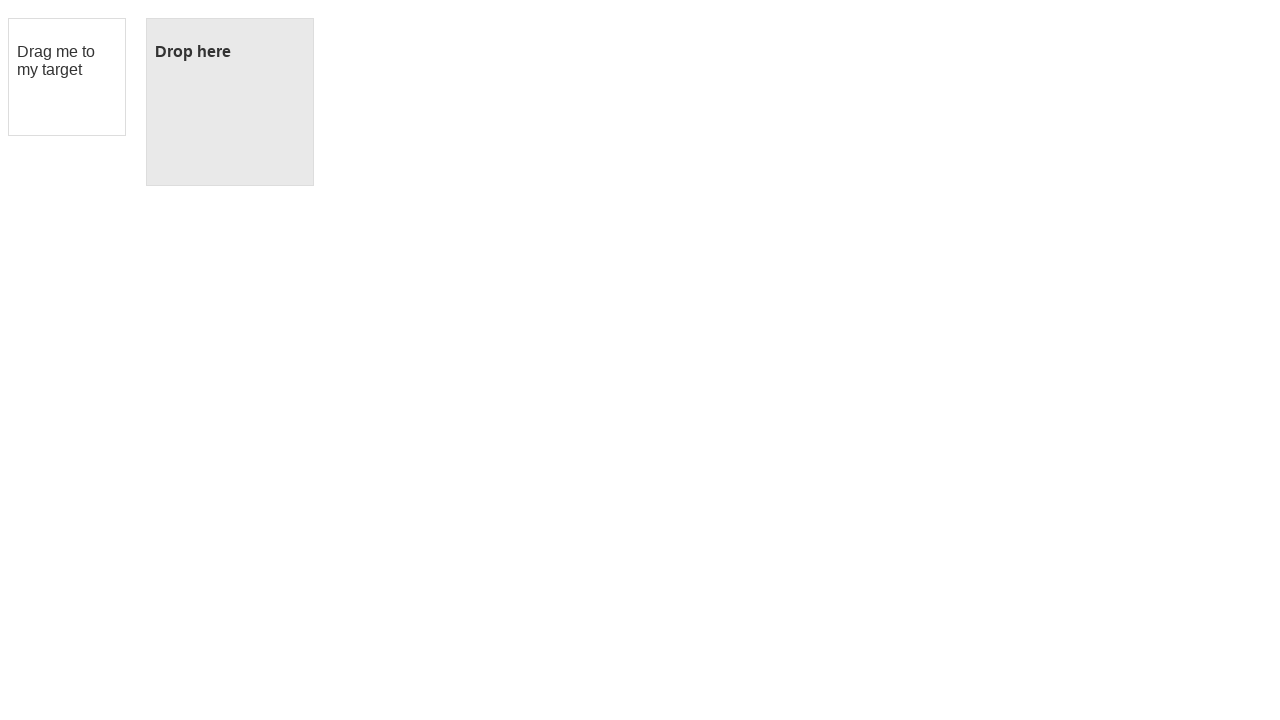

Dragged the draggable element onto the droppable target at (230, 102)
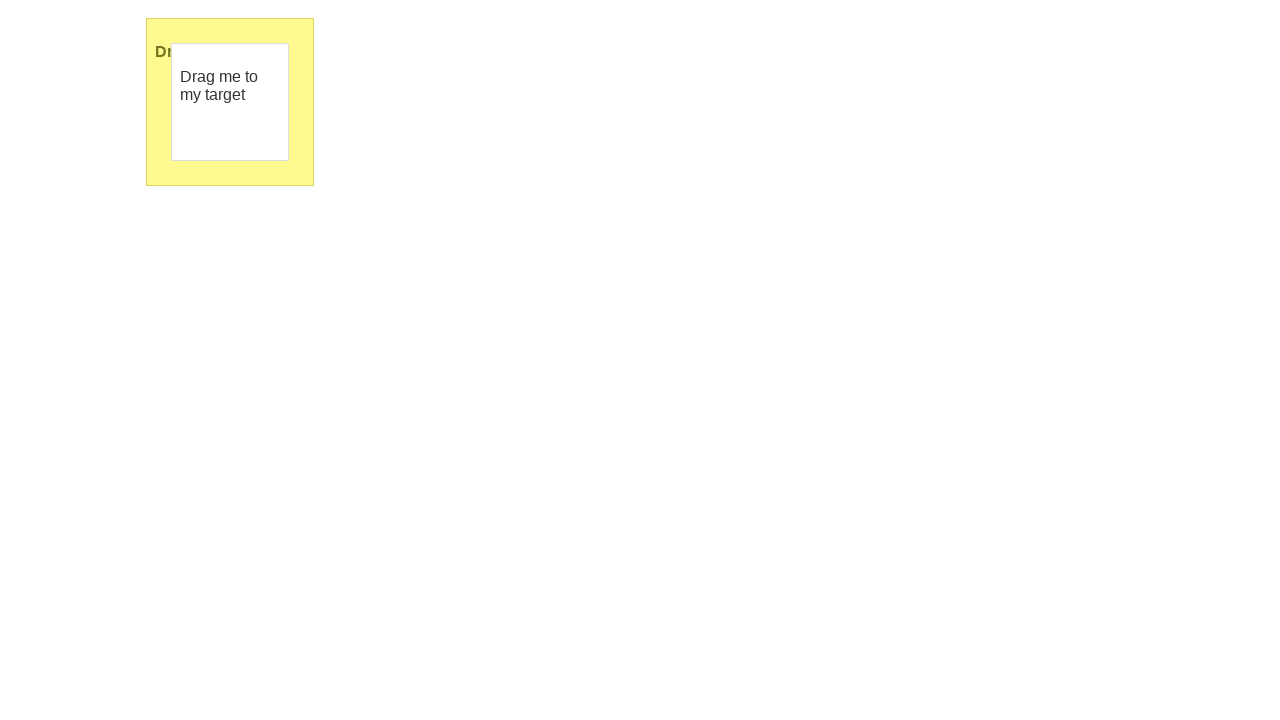

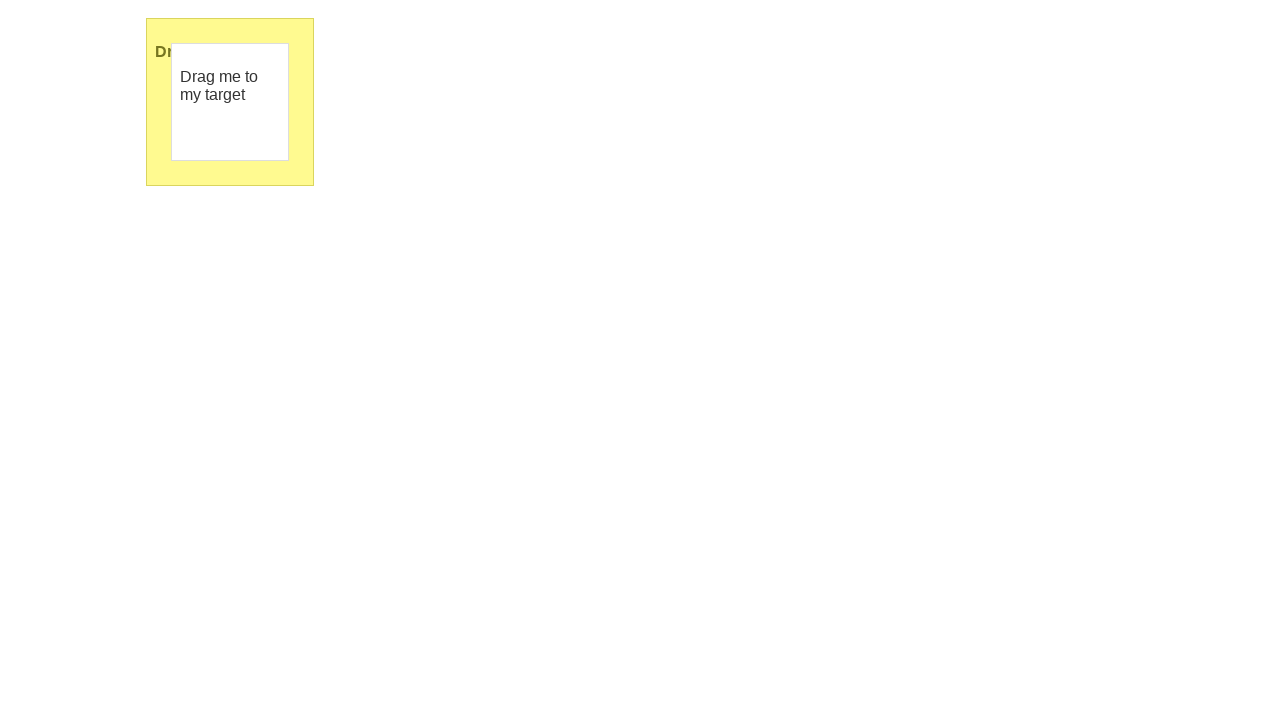